Tests an input form submission on LambdaTest's Selenium Playground by first verifying validation messages appear when submitting empty form, then filling out all fields (name, email, password, company, website, country, city, address, state, zip) and verifying successful submission message.

Starting URL: https://www.lambdatest.com/selenium-playground

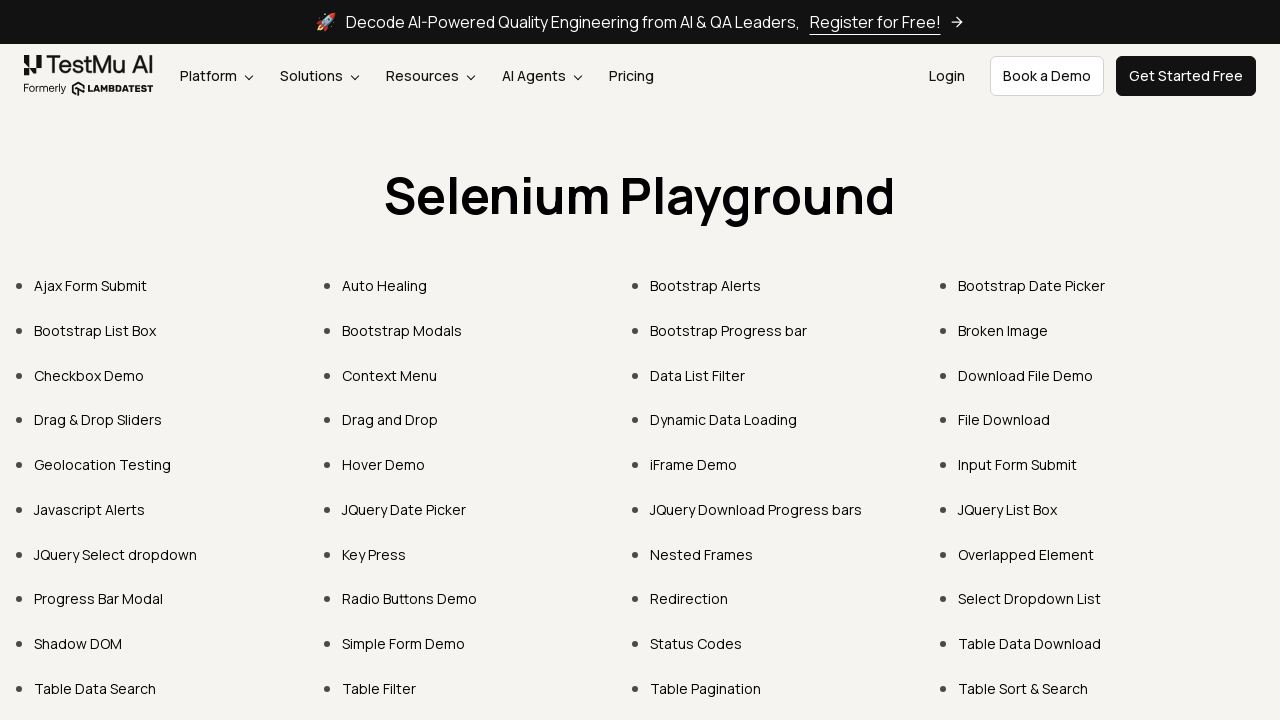

Clicked on 'Input Form Submit' link at (1018, 464) on text=Input Form Submit
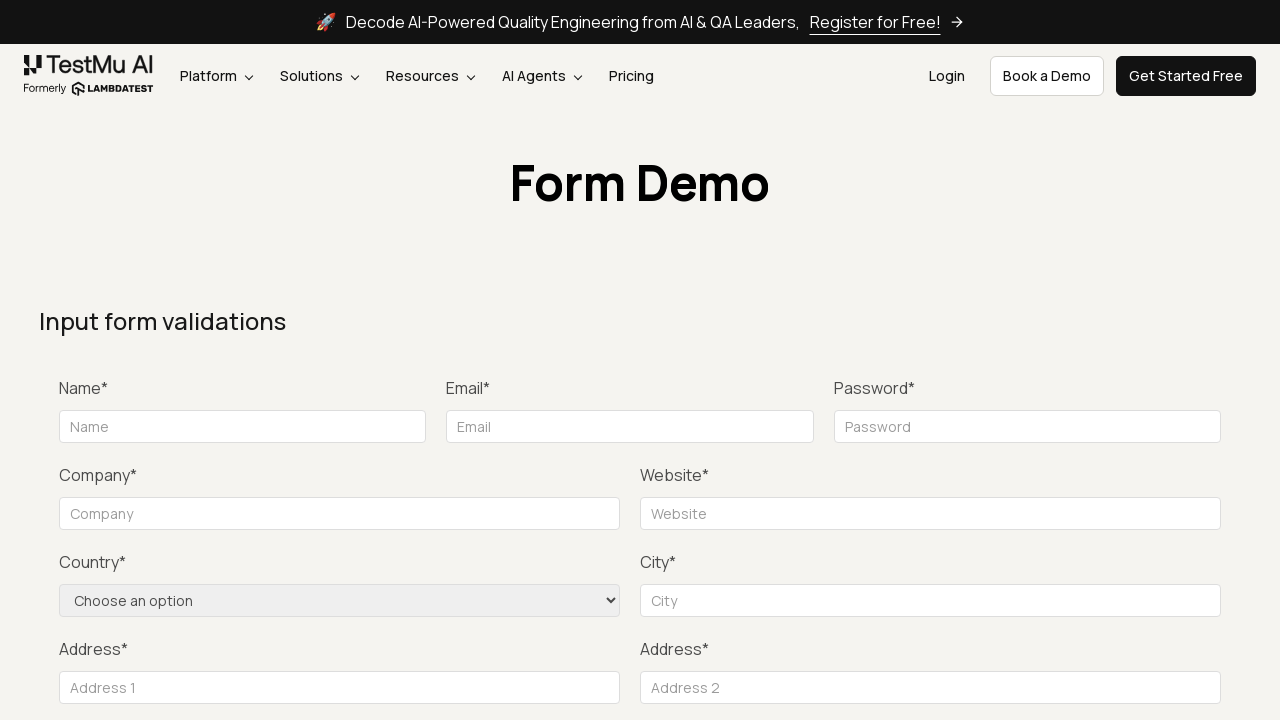

Clicked Submit button to trigger validation on empty form at (1131, 360) on xpath=//*[contains(text(), 'Submit')]
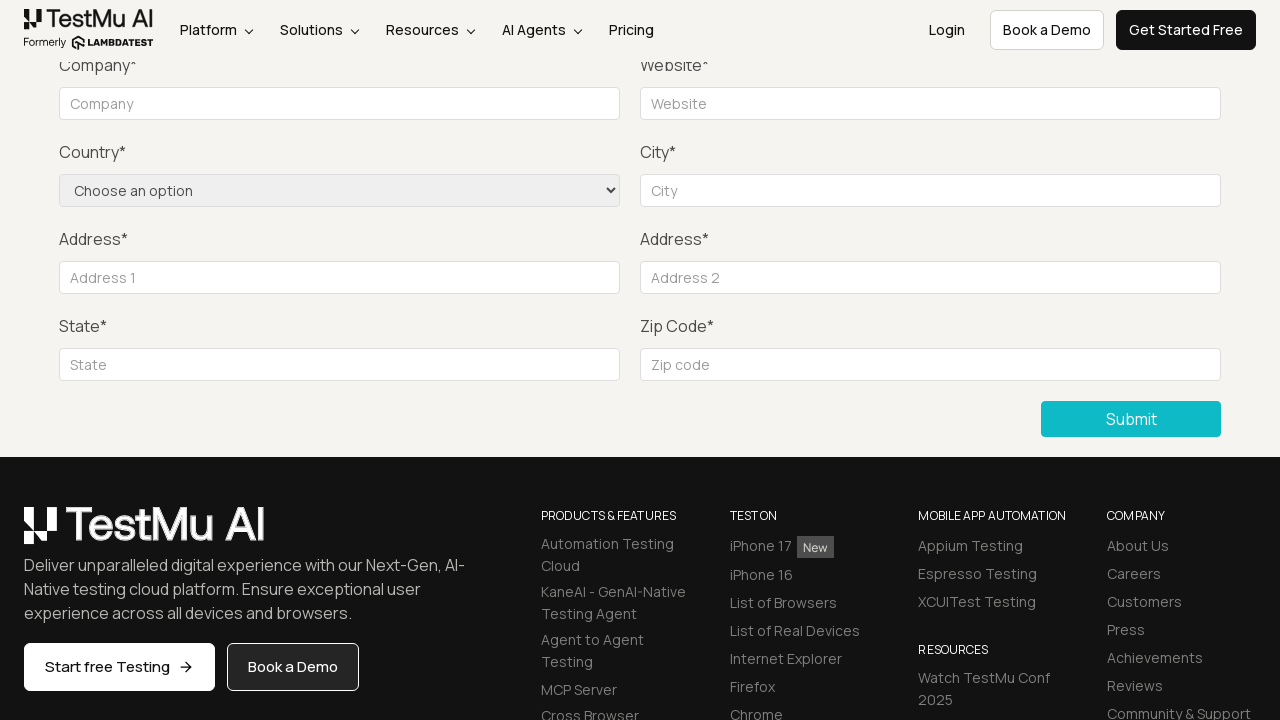

Filled name field with 'John Smith' on #name
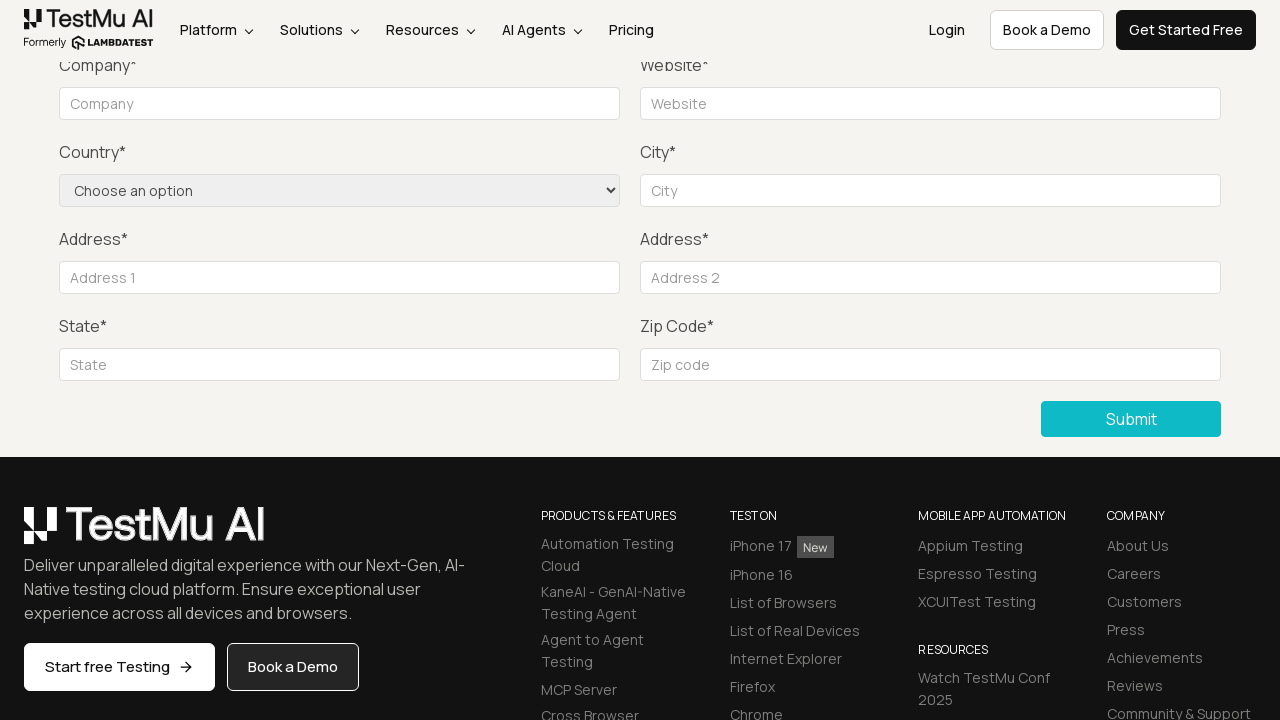

Filled email field with 'john.smith@testmail.com' on #inputEmail4
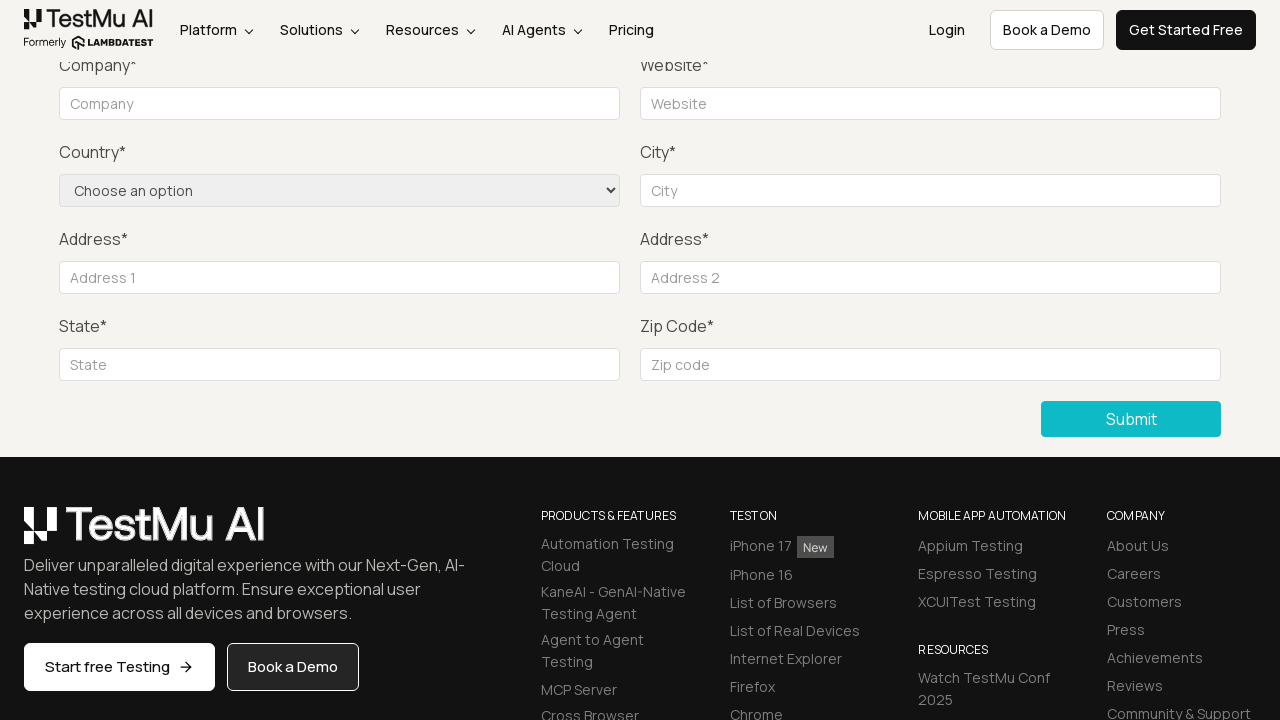

Filled password field with 'SecurePass789' on input[name='password']
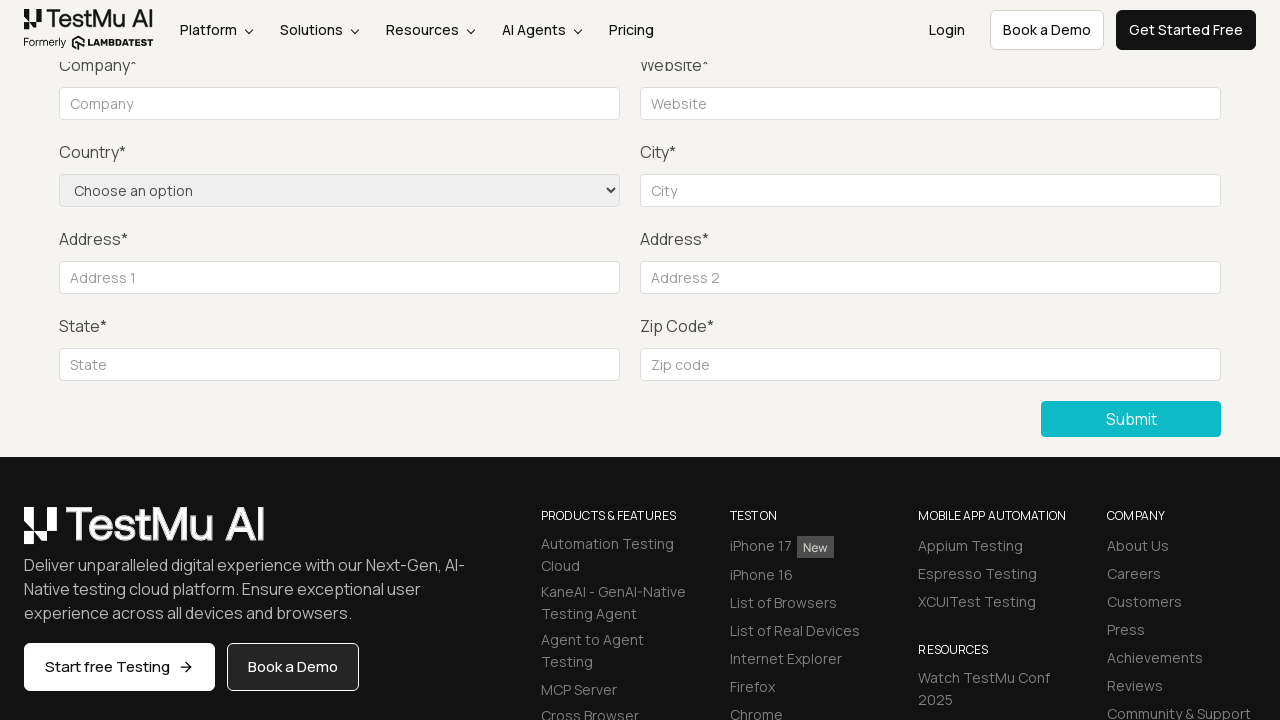

Filled company field with 'TechCorp Solutions' on #company
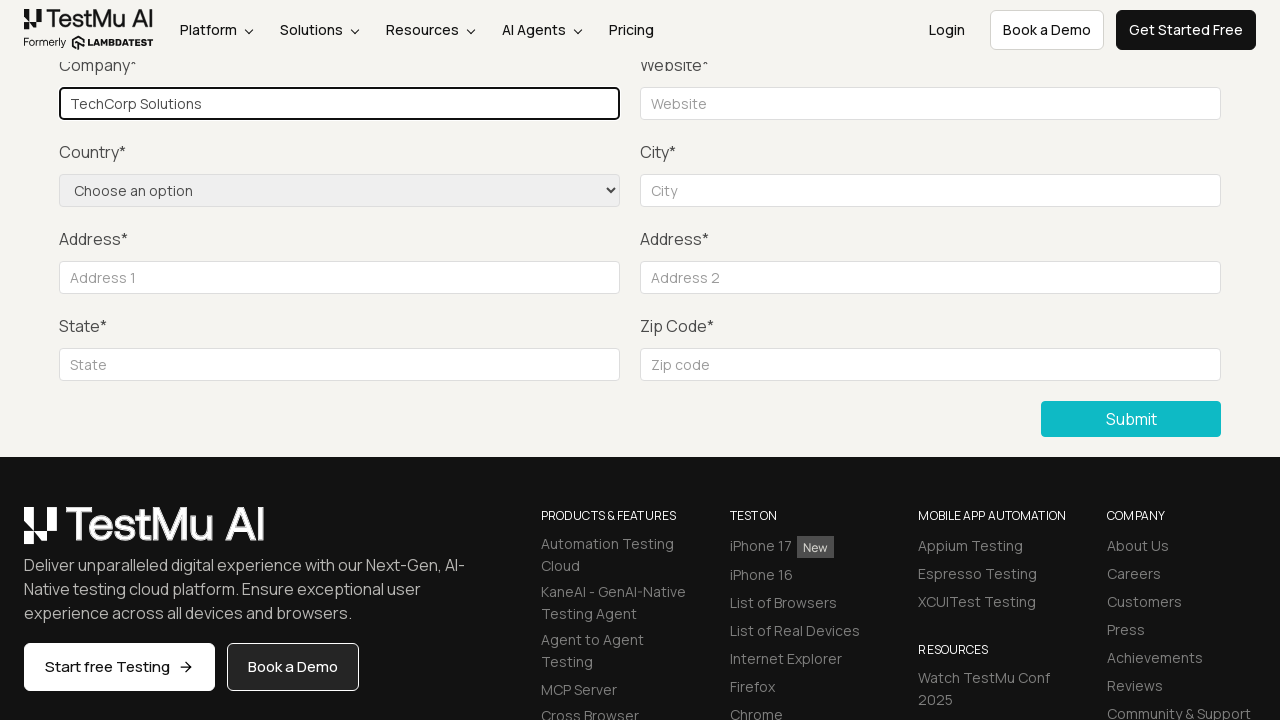

Filled website field with 'https://techcorp.example.com' on #websitename
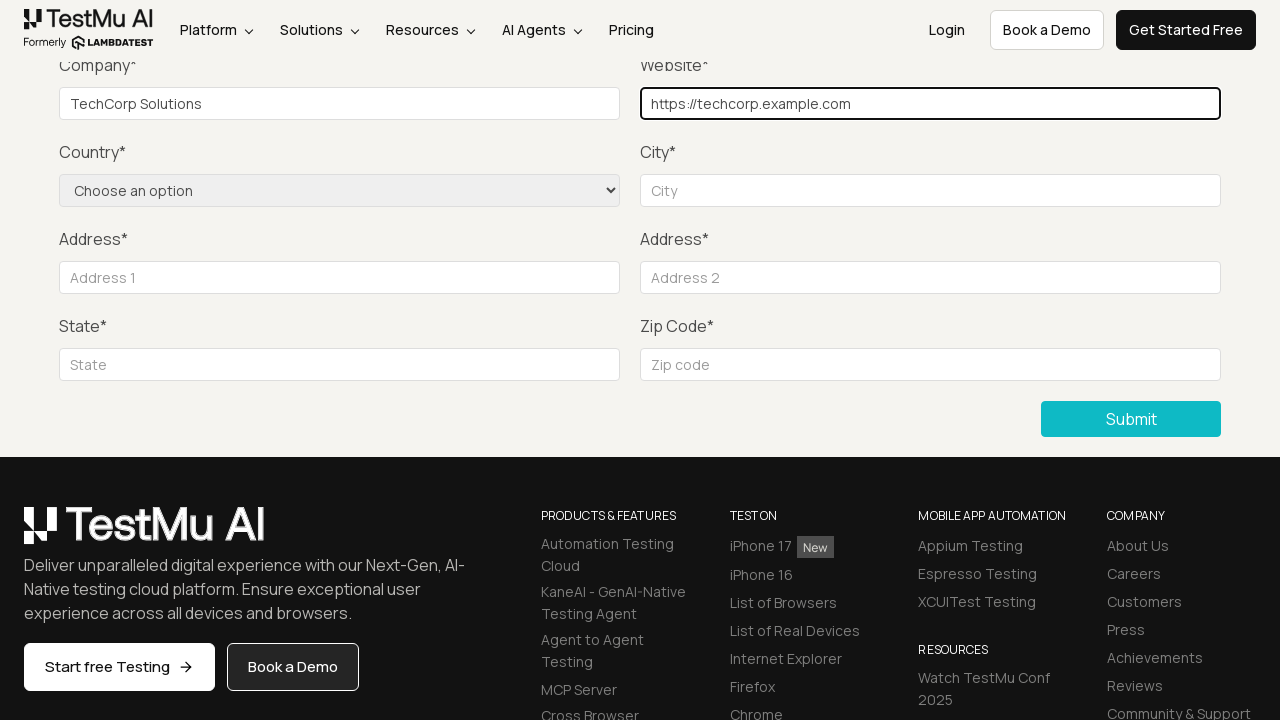

Selected 'United States' from country dropdown on select[name='country']
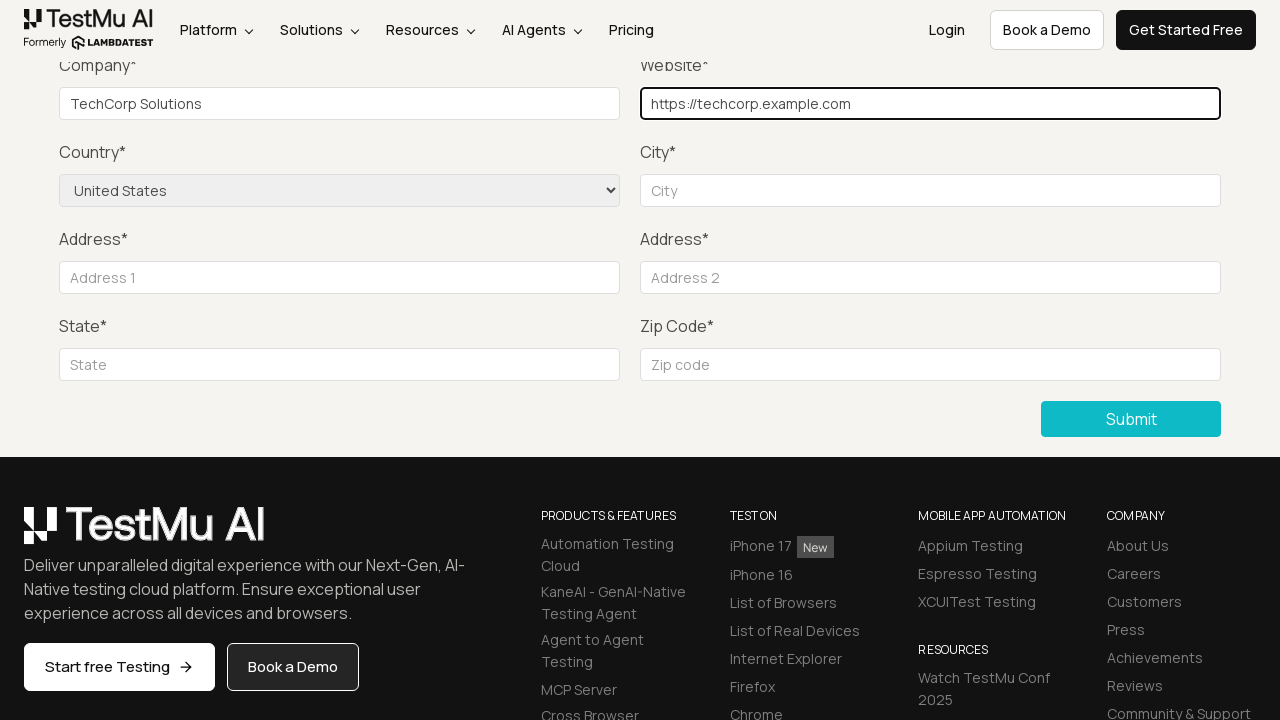

Filled city field with 'Austin' on input[name='city']
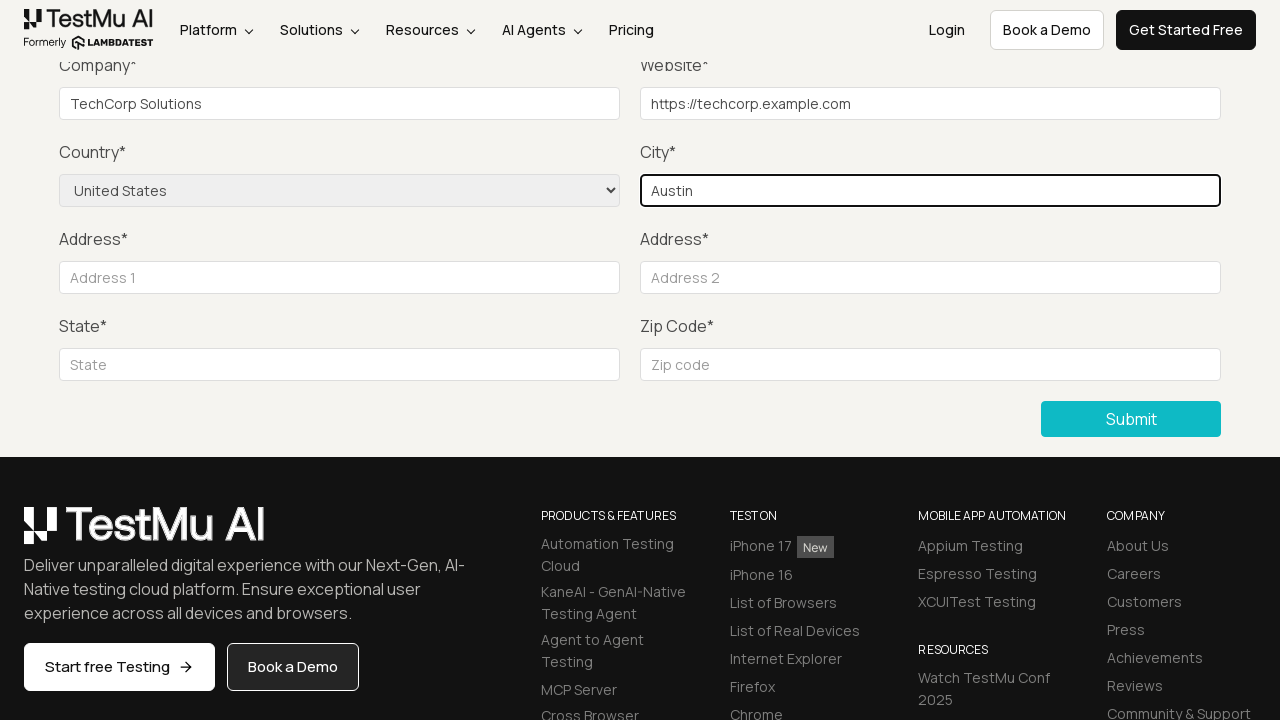

Filled address line 1 with '456 Oak Boulevard' on input[name='address_line1']
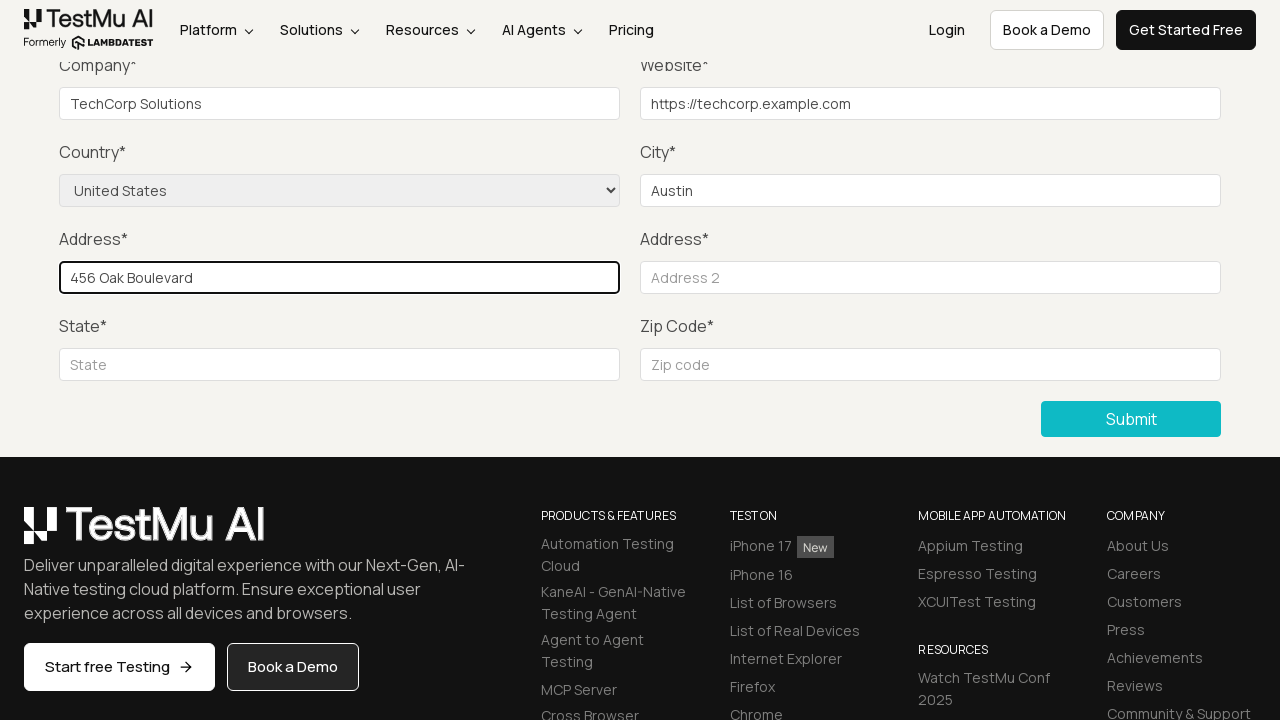

Filled address line 2 with 'Suite 200' on #inputAddress2
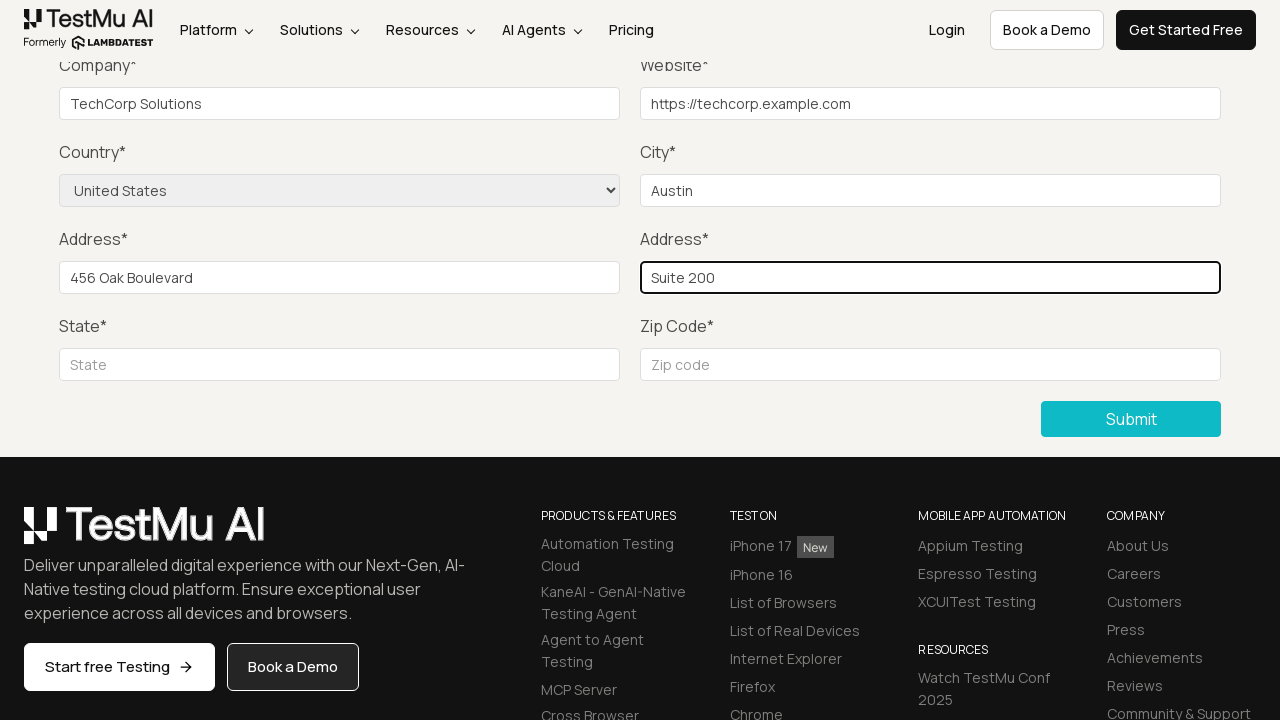

Filled state field with 'Texas' on #inputState
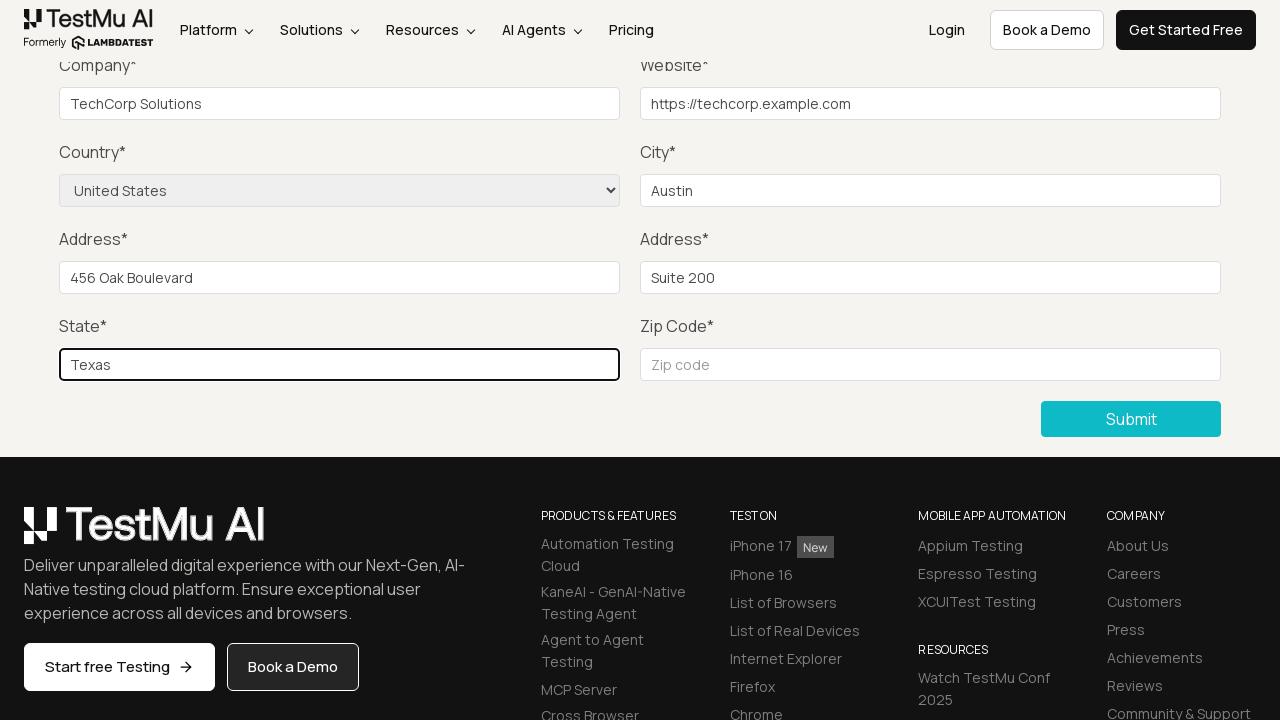

Filled zip code field with '78701' on input[name='zip']
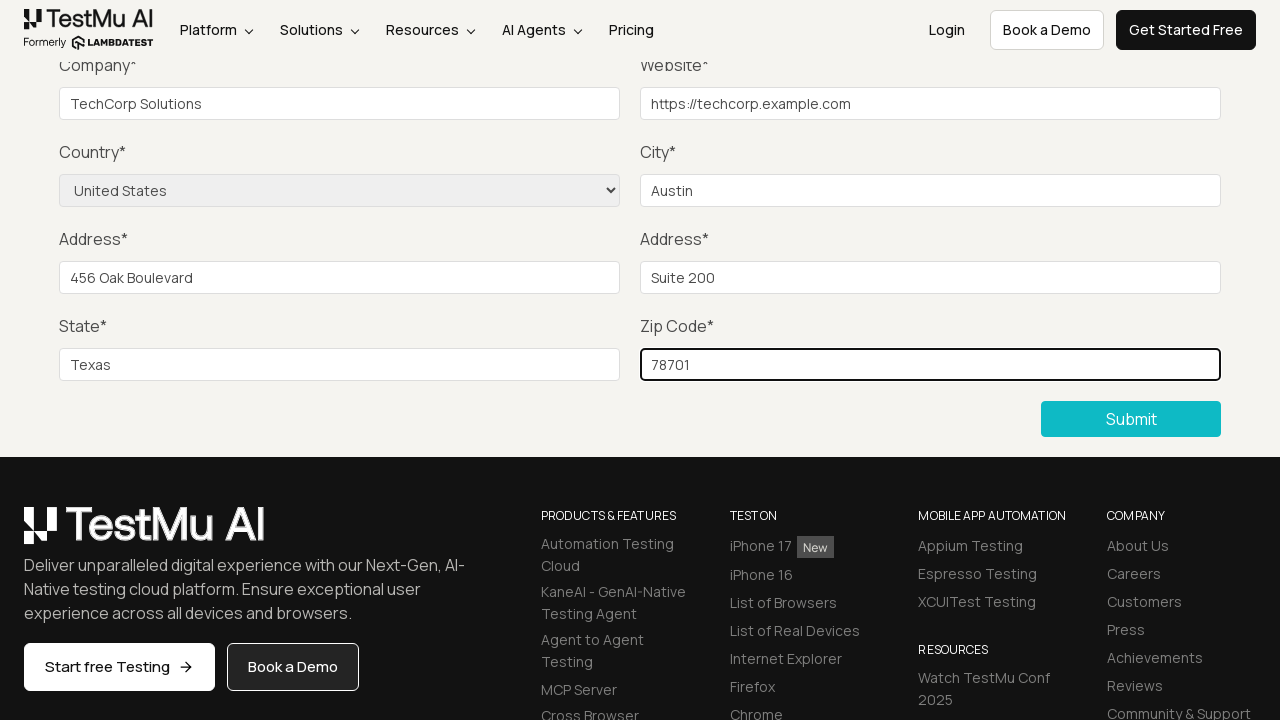

Clicked Submit button to submit the completed form at (1131, 419) on xpath=//*[contains(text(), 'Submit')]
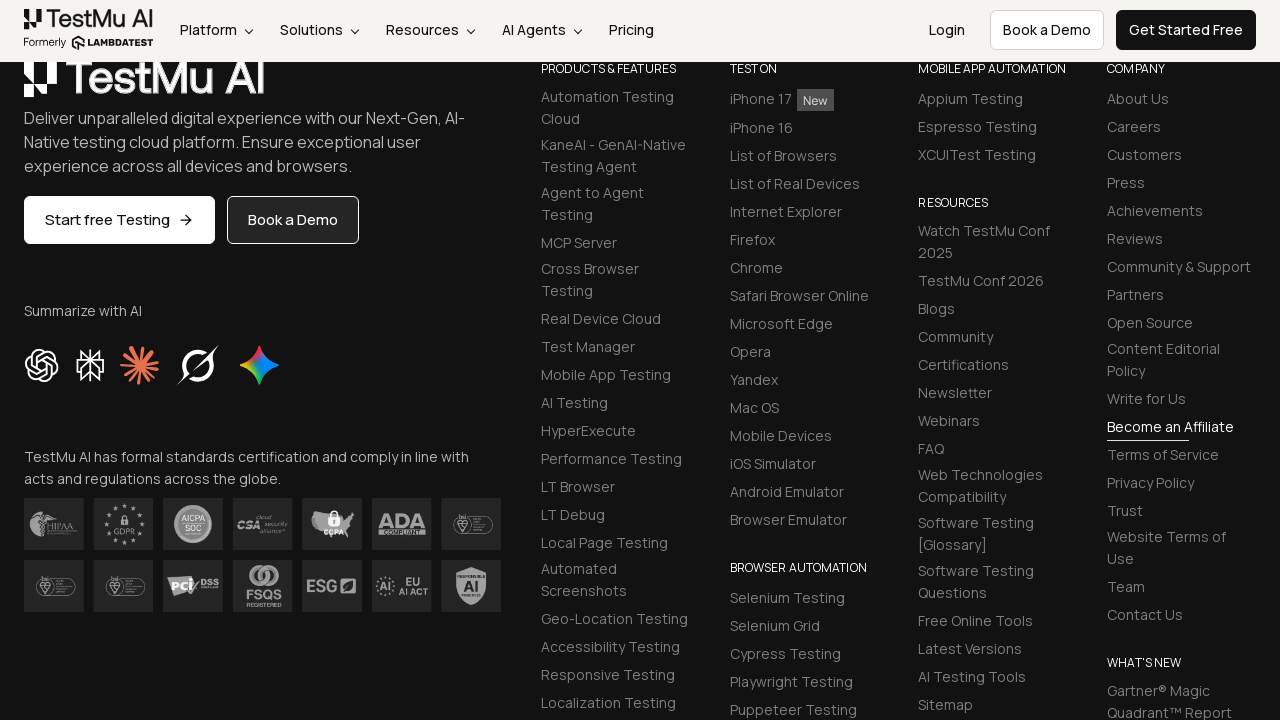

Verified success message appeared: 'Thanks for contacting us, we will get back to you shortly.'
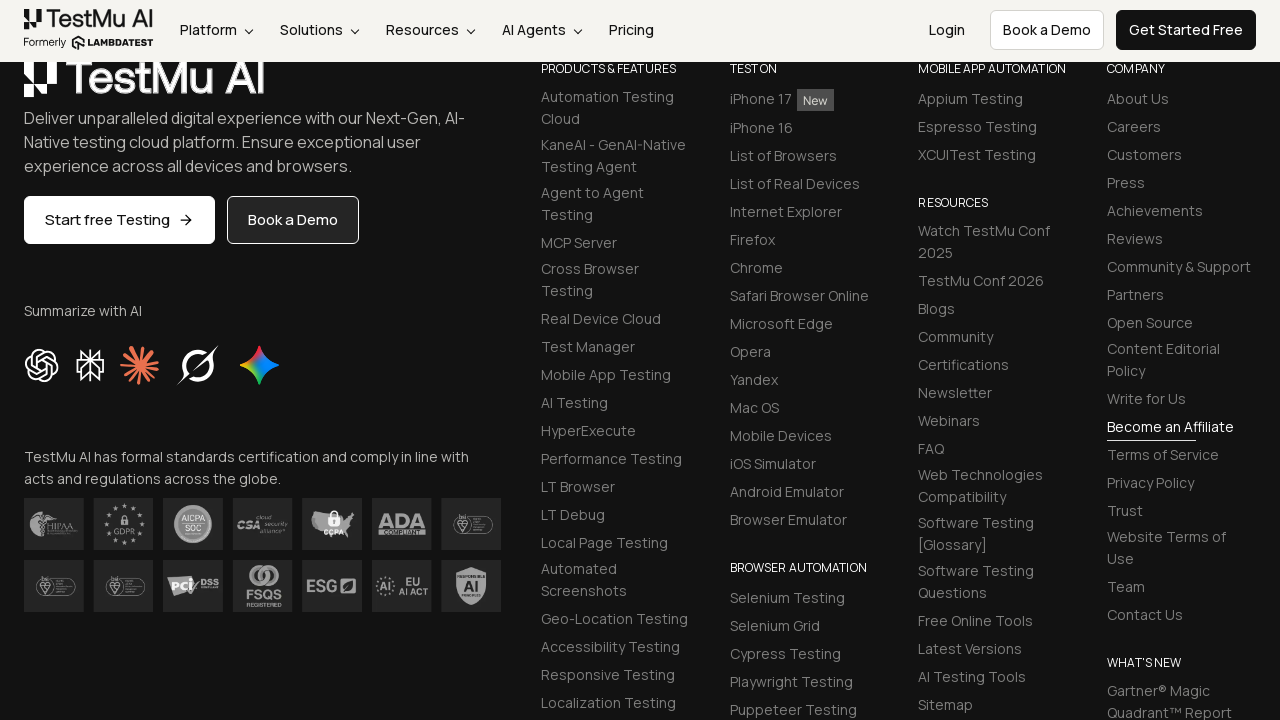

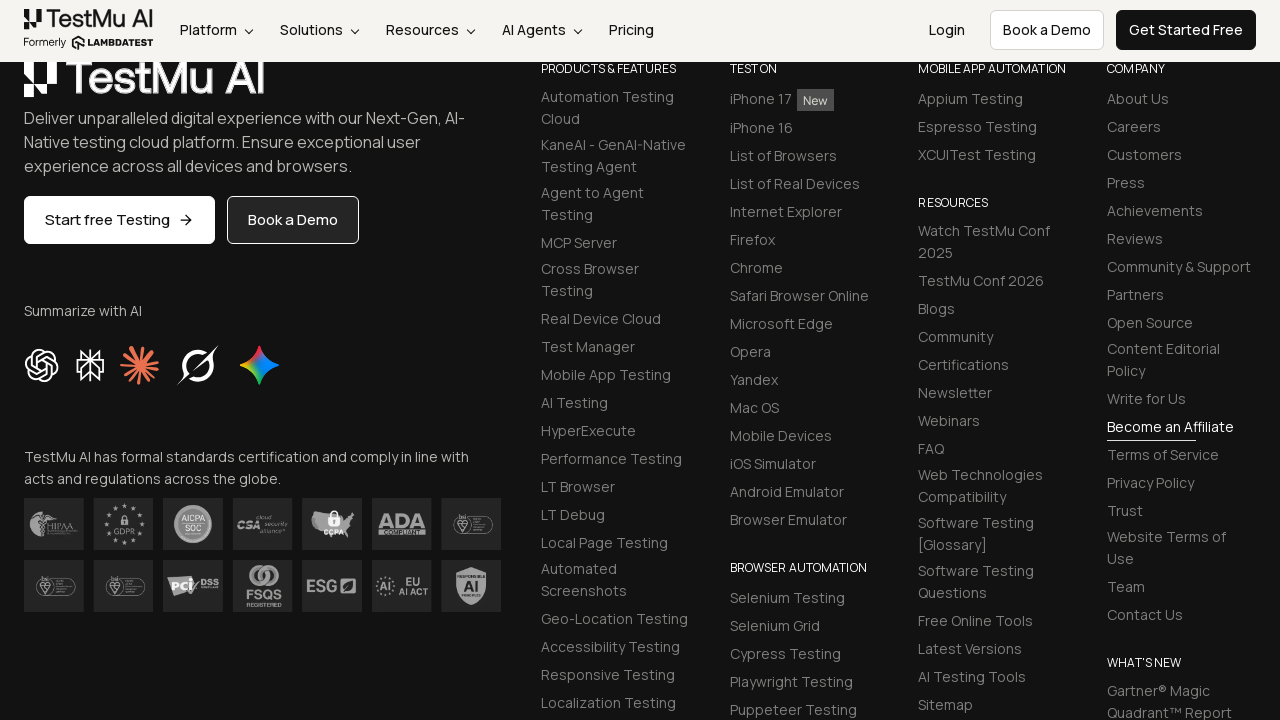